Tests a Selenium practice form by filling in first name, last name, selecting gender (Male), and selecting profession (Automation Tester).

Starting URL: https://www.techlistic.com/p/selenium-practice-form.html

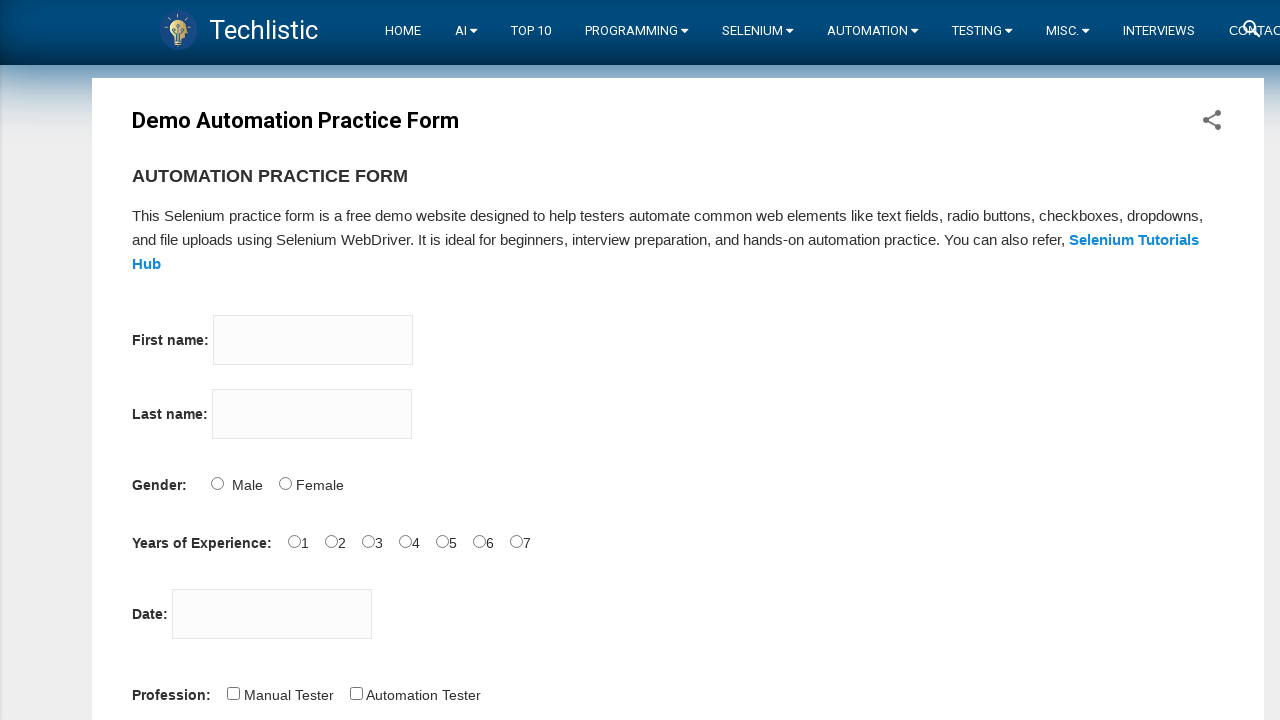

Filled first name field with 'Nitish' on input[name='firstname']
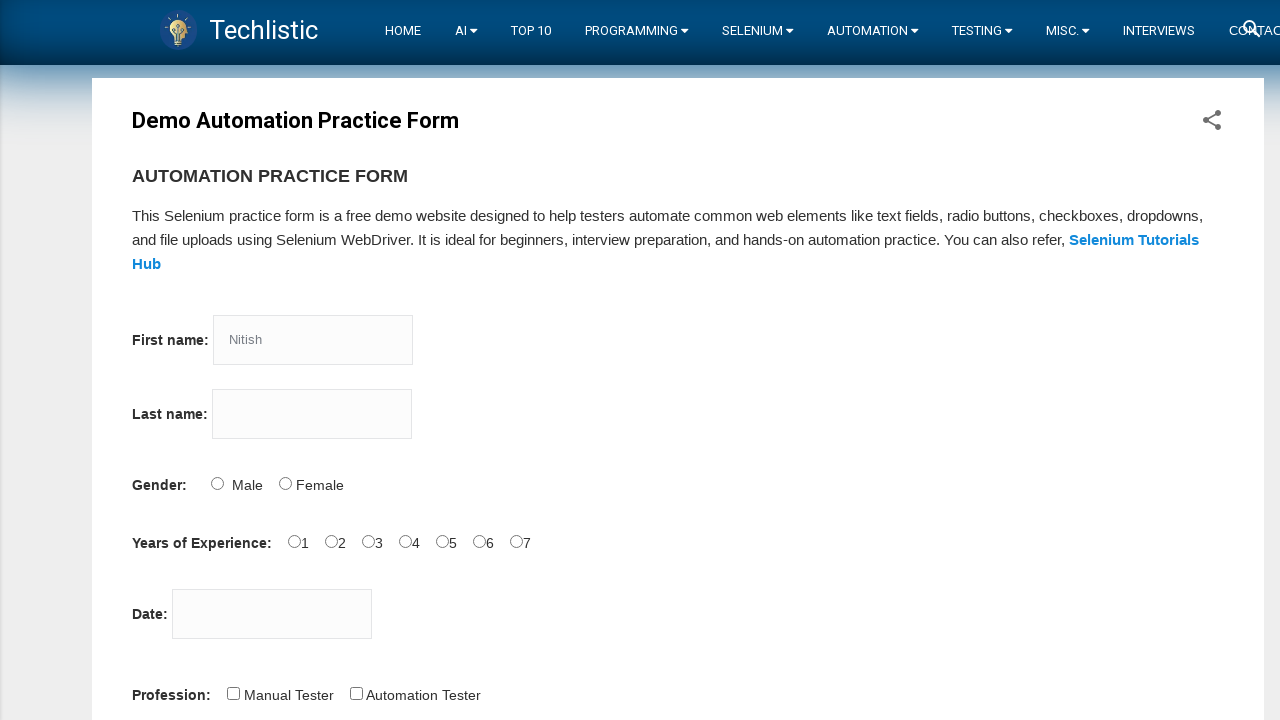

Filled last name field with 'Kumar' on input[name='lastname']
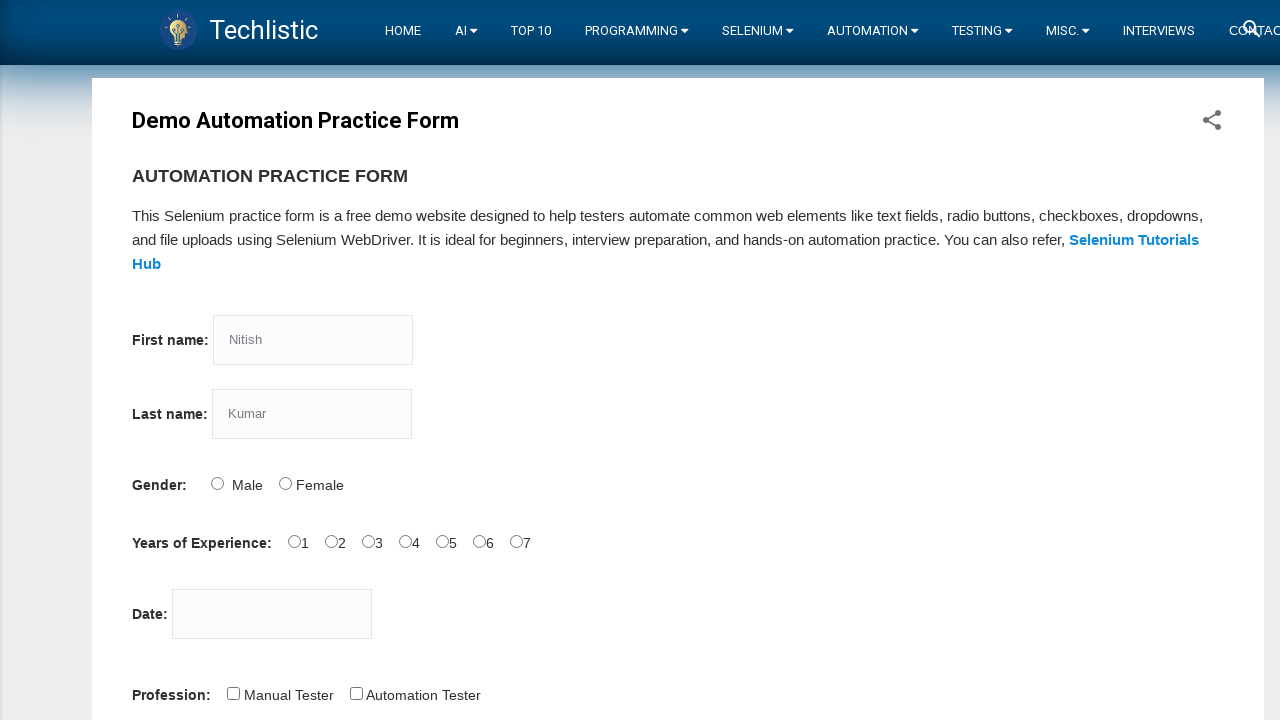

Selected gender as Male at (217, 483) on input#sex-0
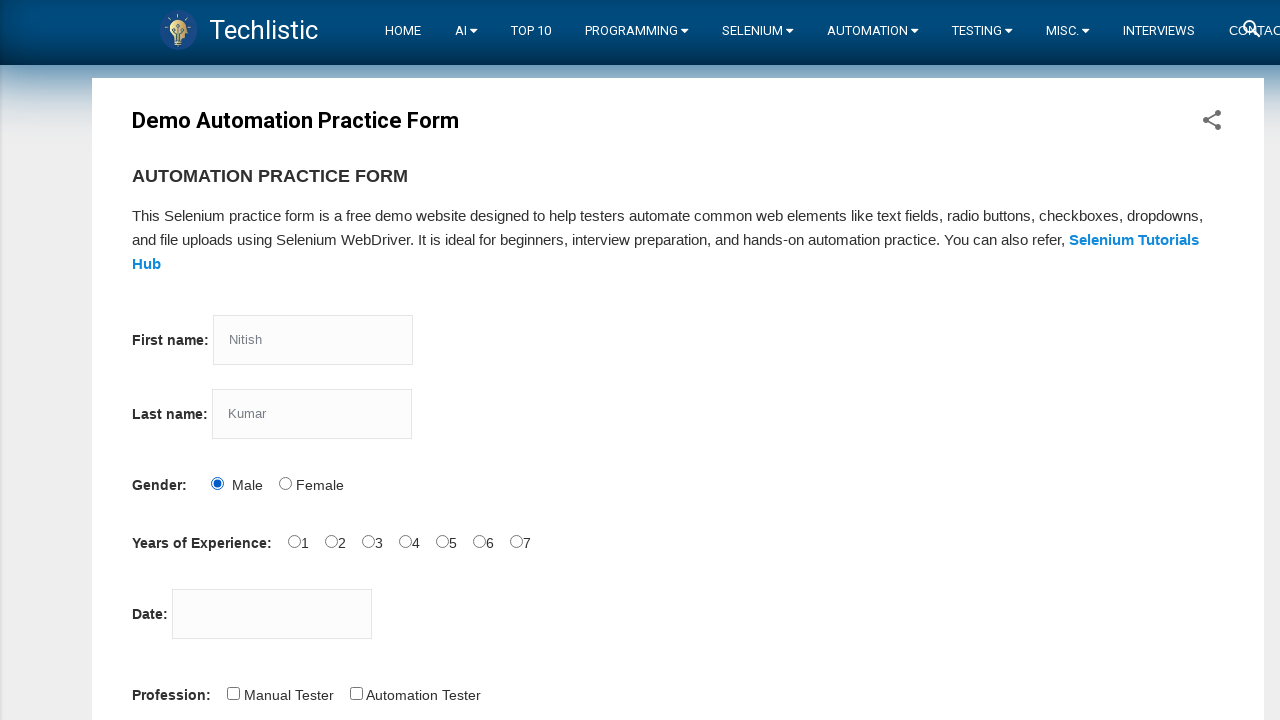

Selected profession as Automation Tester at (356, 693) on input#profession-1
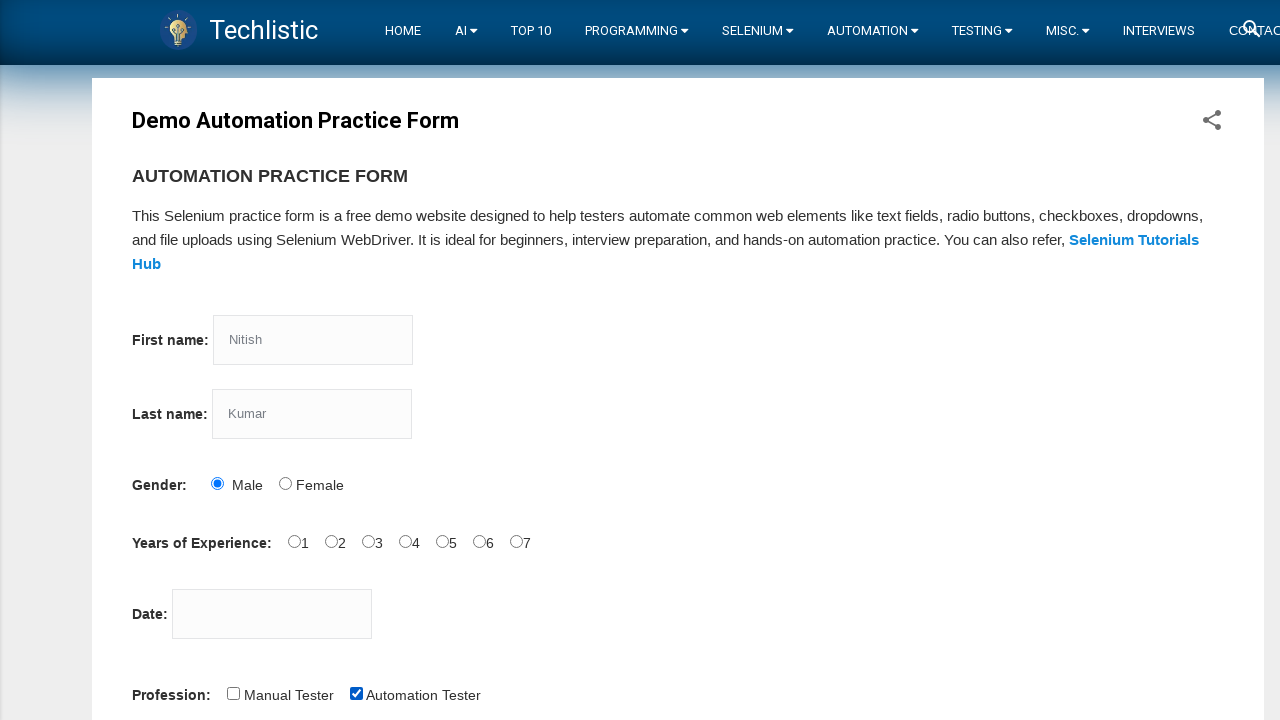

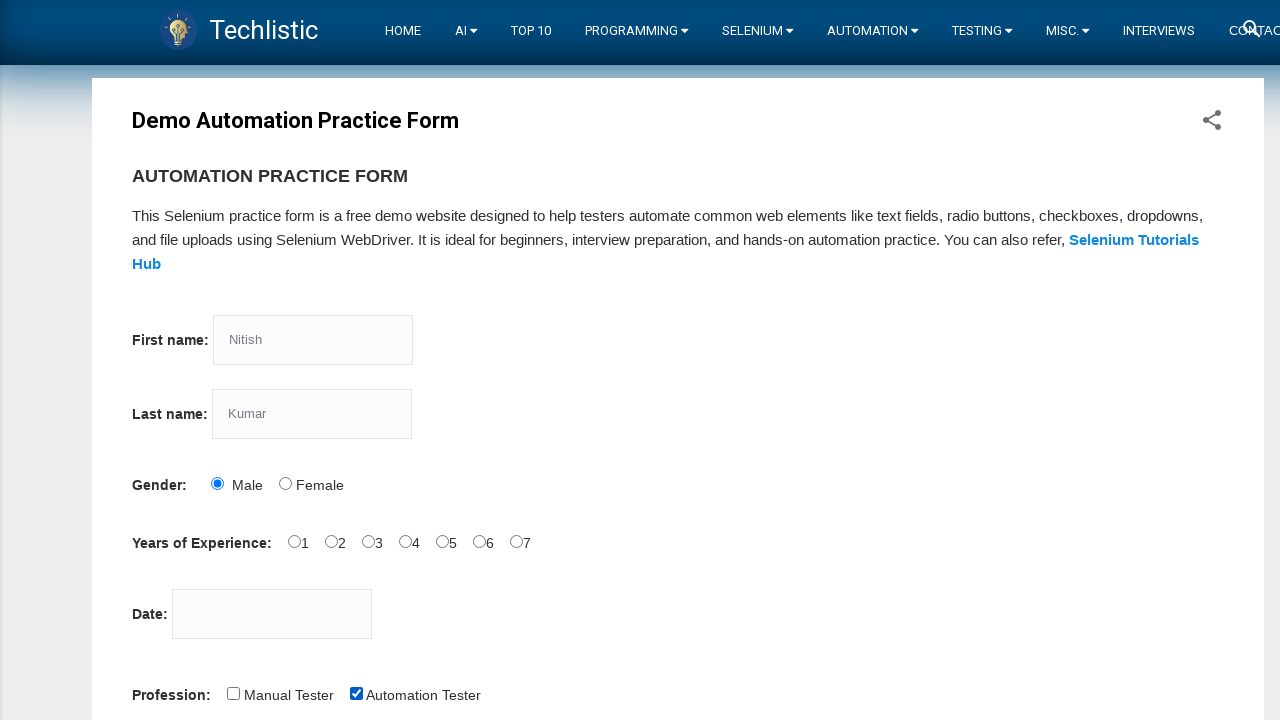